Tests file upload functionality on a demo site by interacting with the file input element. The original script used an AutoIT executable for native dialog handling, but this is rewritten to use Playwright's built-in file upload capability.

Starting URL: https://demo.automationtesting.in/FileUpload.html

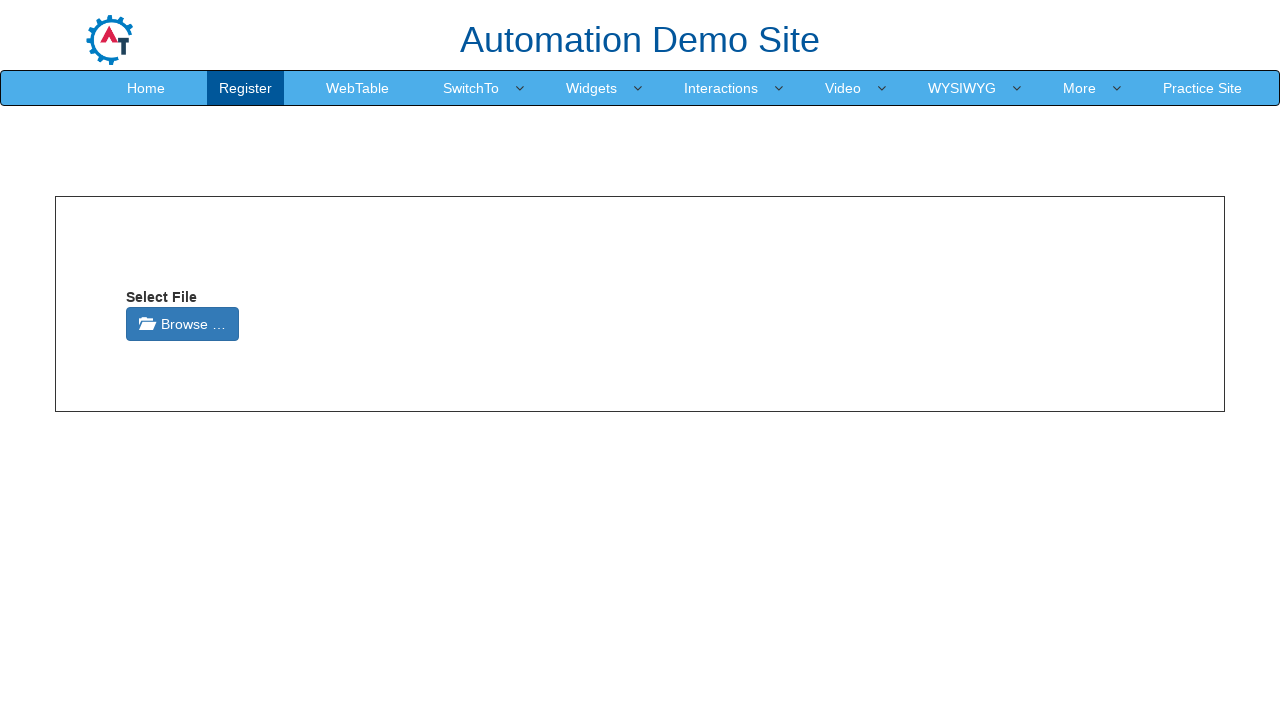

File input element #input-4 is present on the page
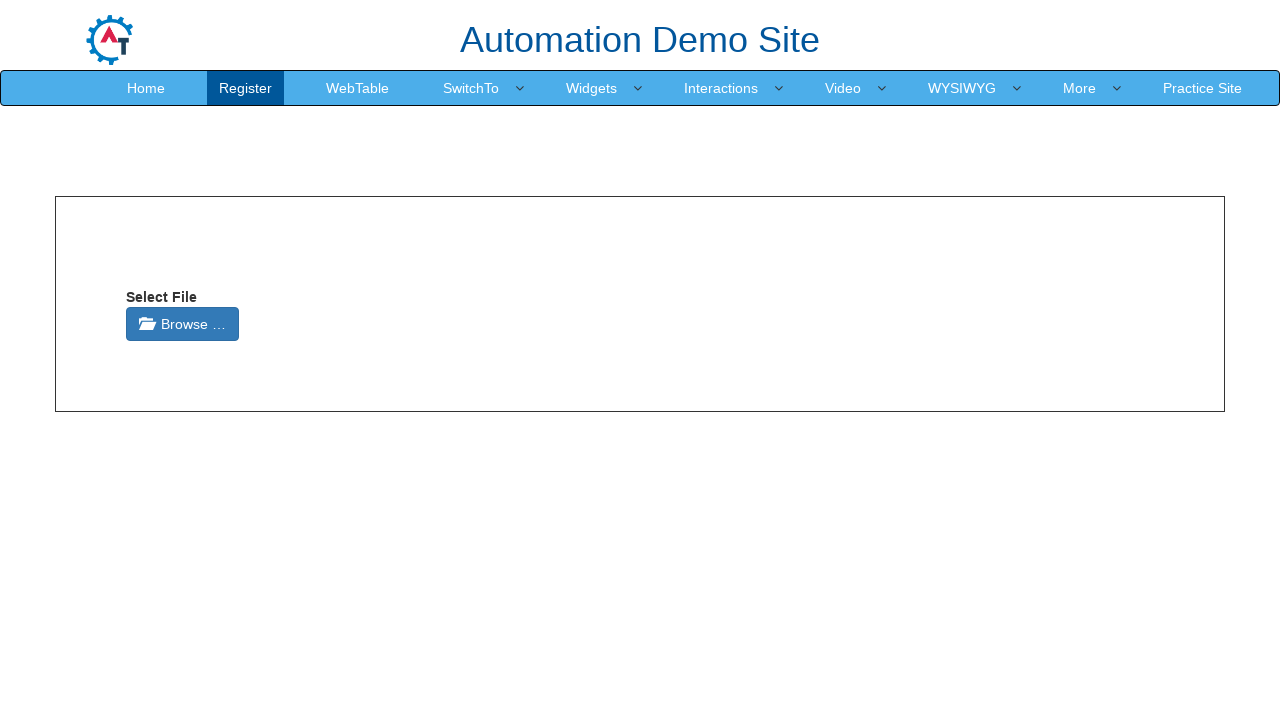

Located the file input element #input-4
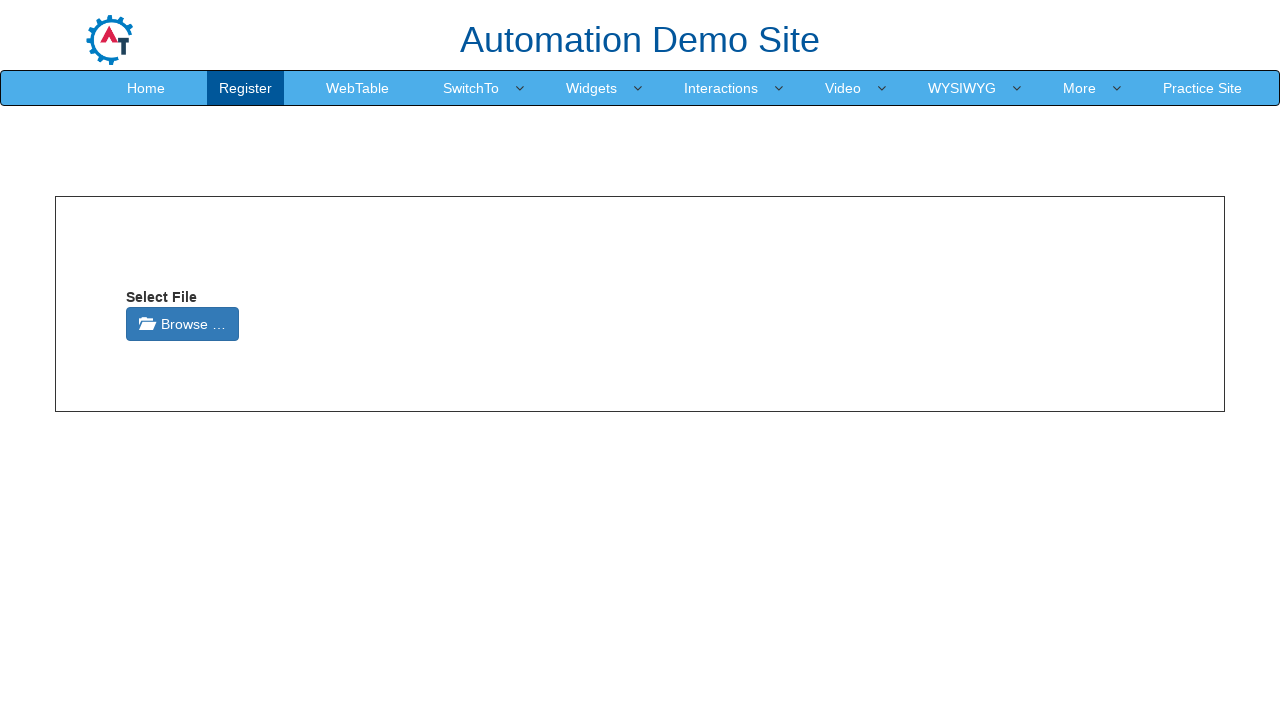

Uploaded test_upload.txt file via Playwright's set_input_files method
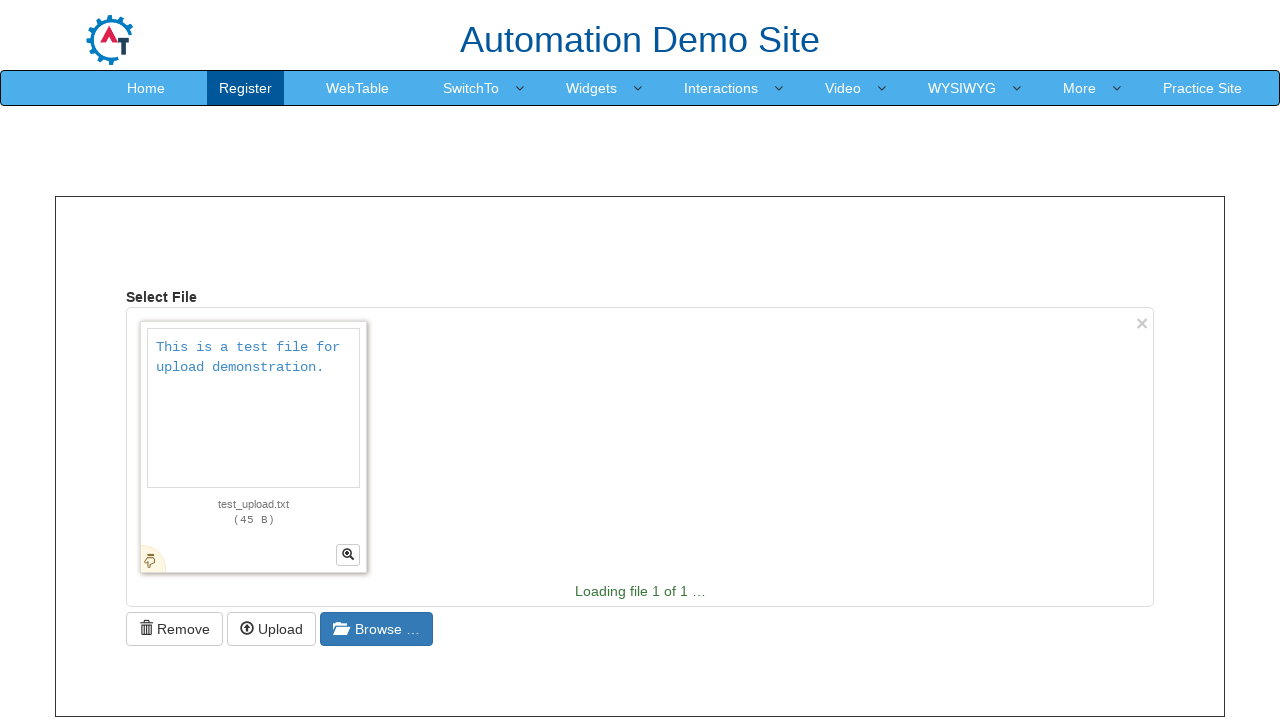

Waited 2 seconds to observe the upload result
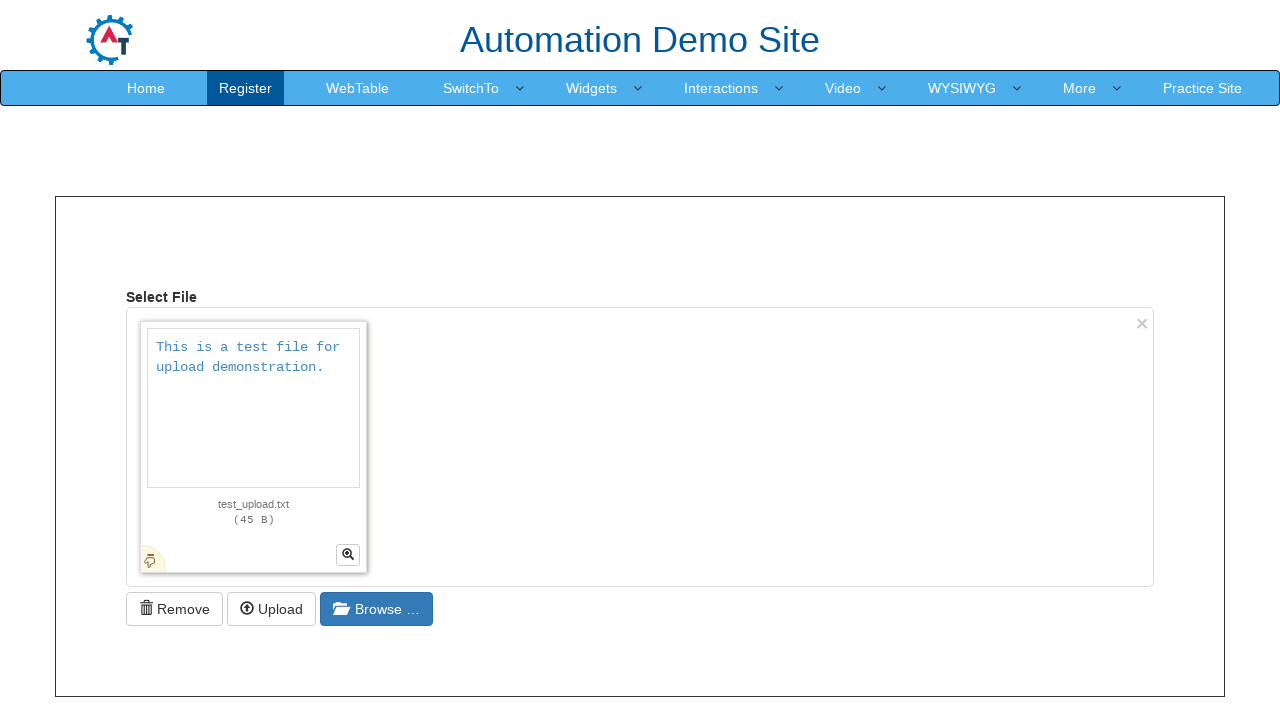

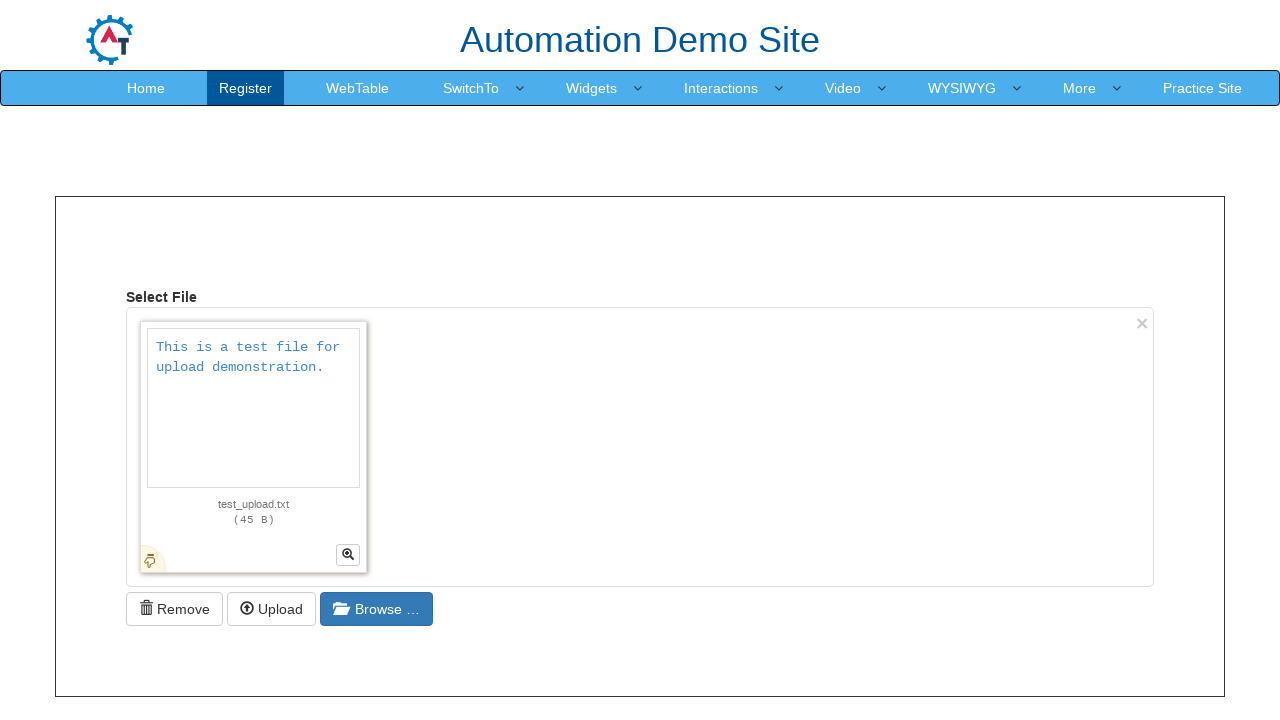